Tests opening a new tab by clicking a button-styled link and verifying the new page content

Starting URL: https://www.qa-practice.com/elements/new_tab/button

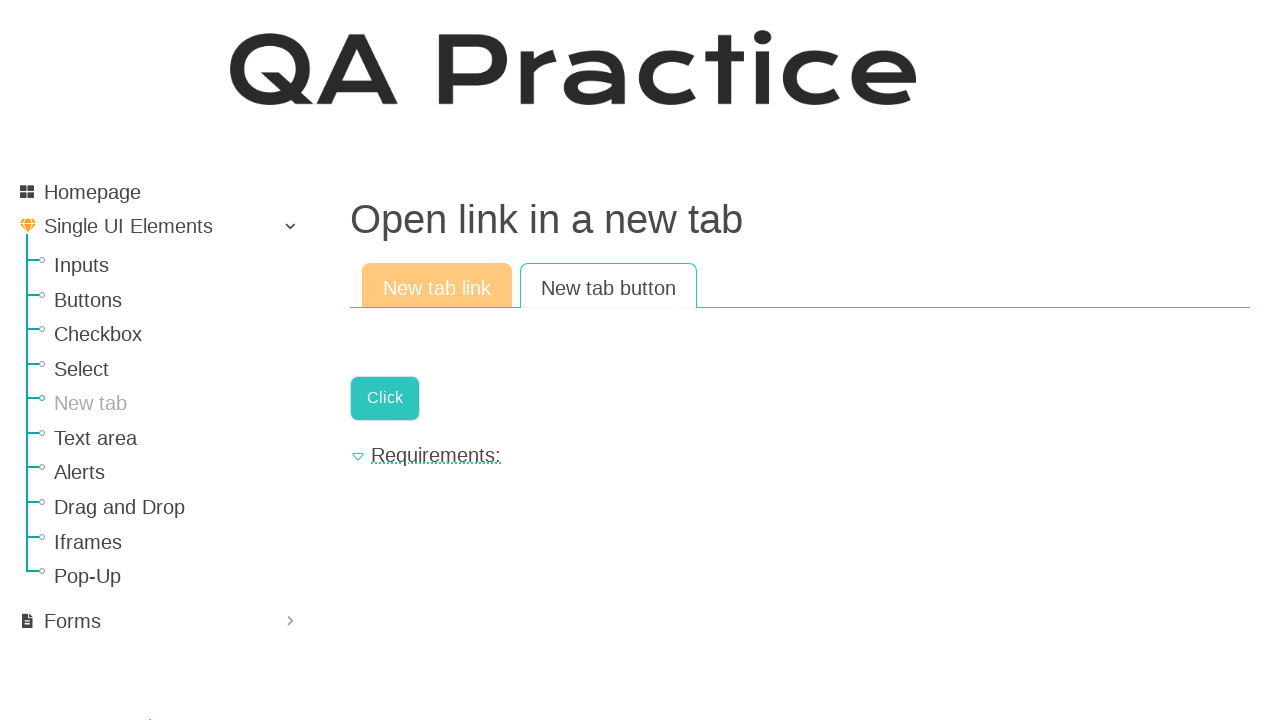

Clicked button-styled link to open new tab at (385, 398) on internal:role=link[name="Click"i]
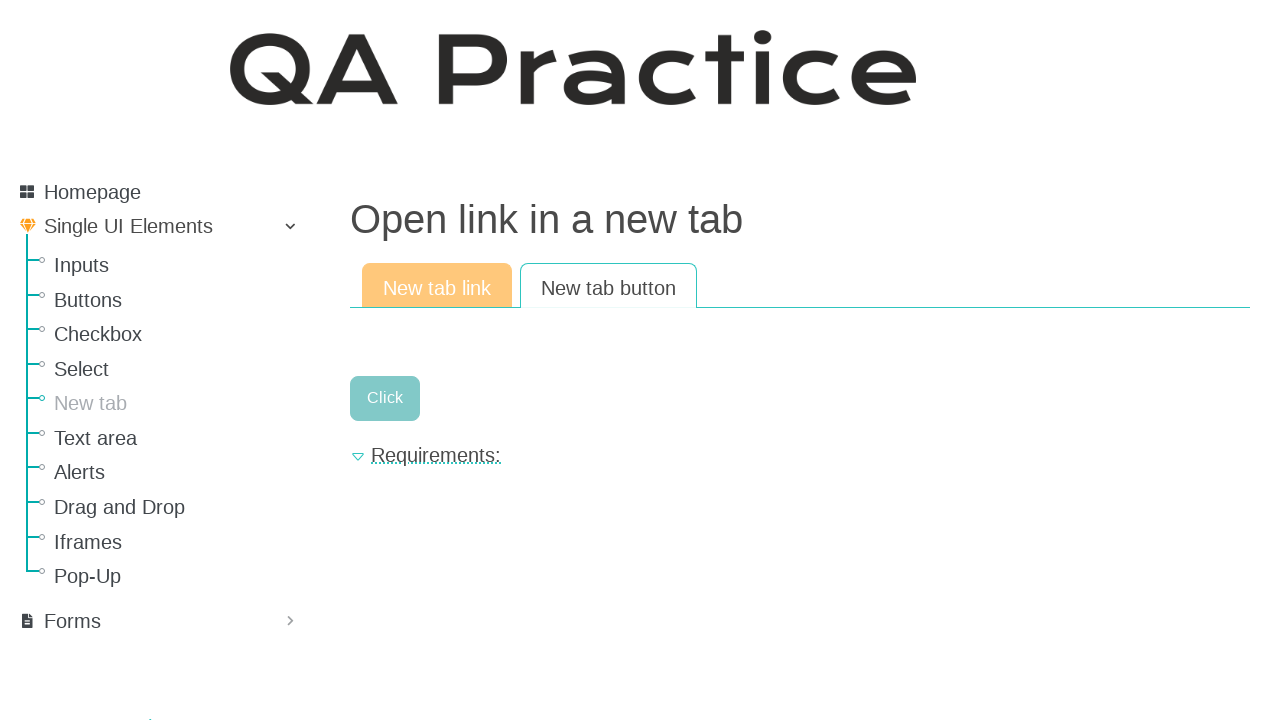

Retrieved reference to new page/tab
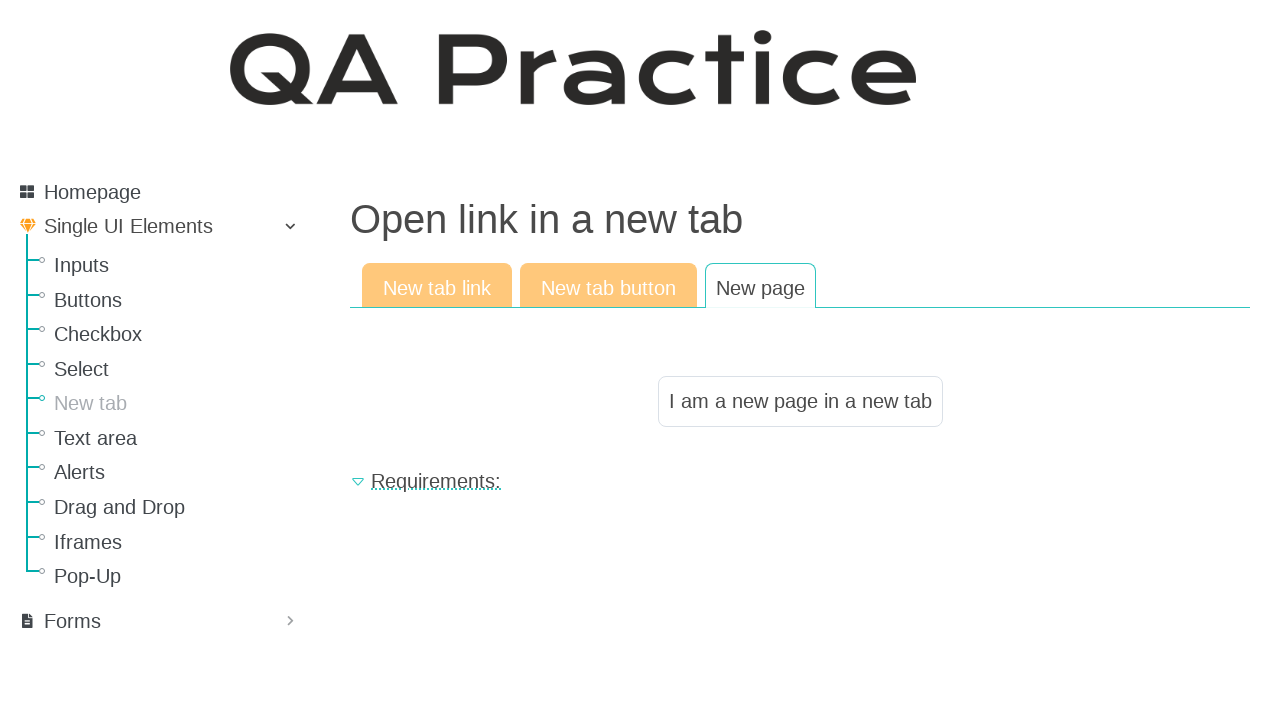

New tab loaded and result text element found
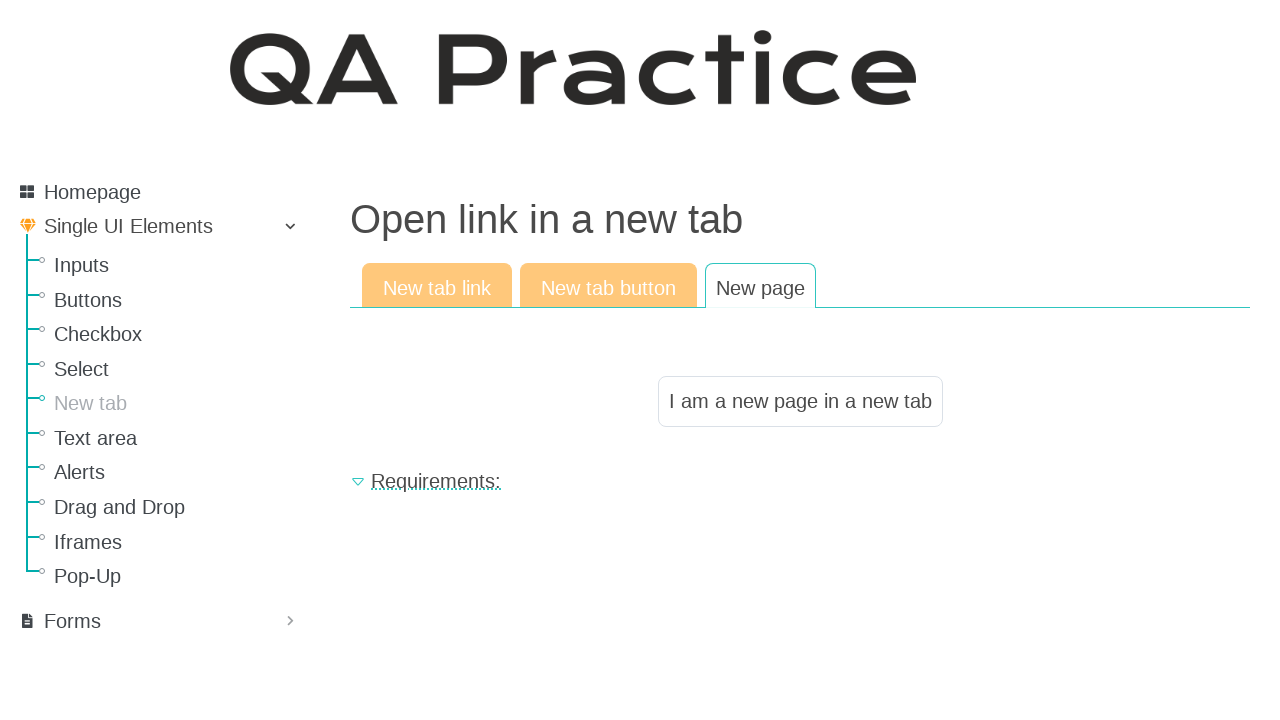

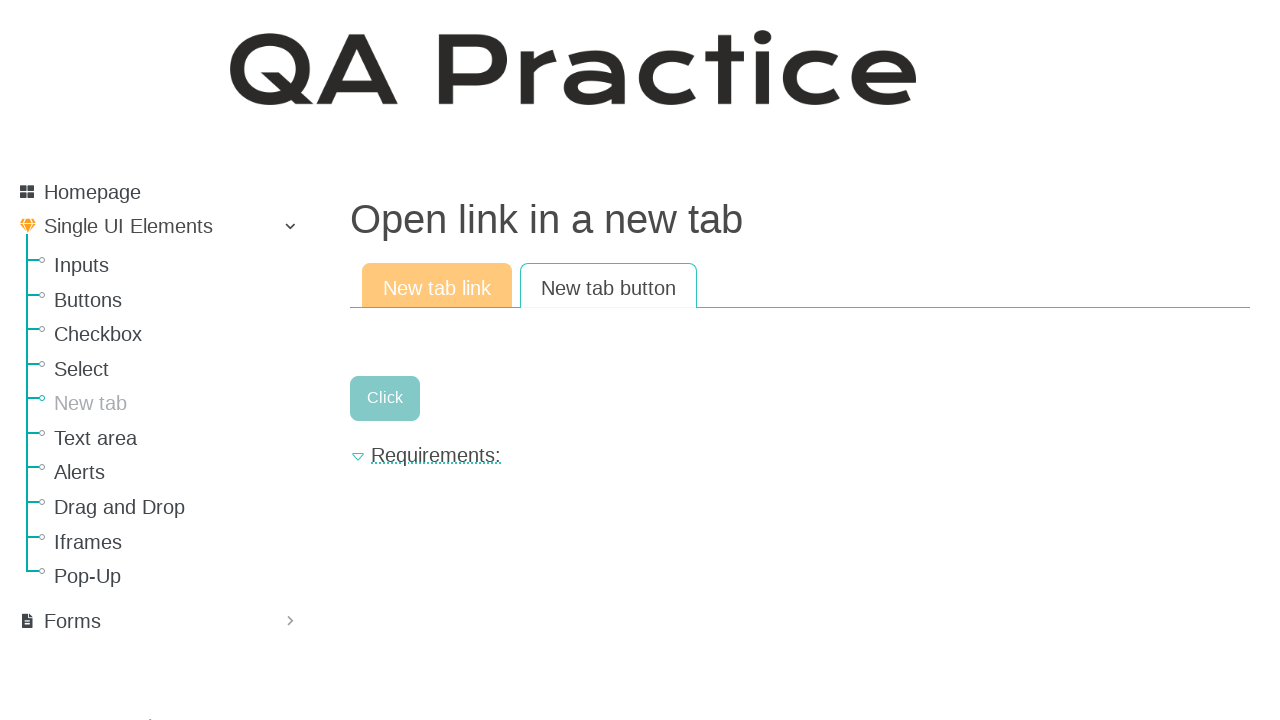